Tests creating and deleting widgets (timer and note) on a timer application by adding a timer, modifying its title, adding a note with text, starting the timer, and then deleting both widgets.

Starting URL: https://lejonmanen.github.io/timer-vue/

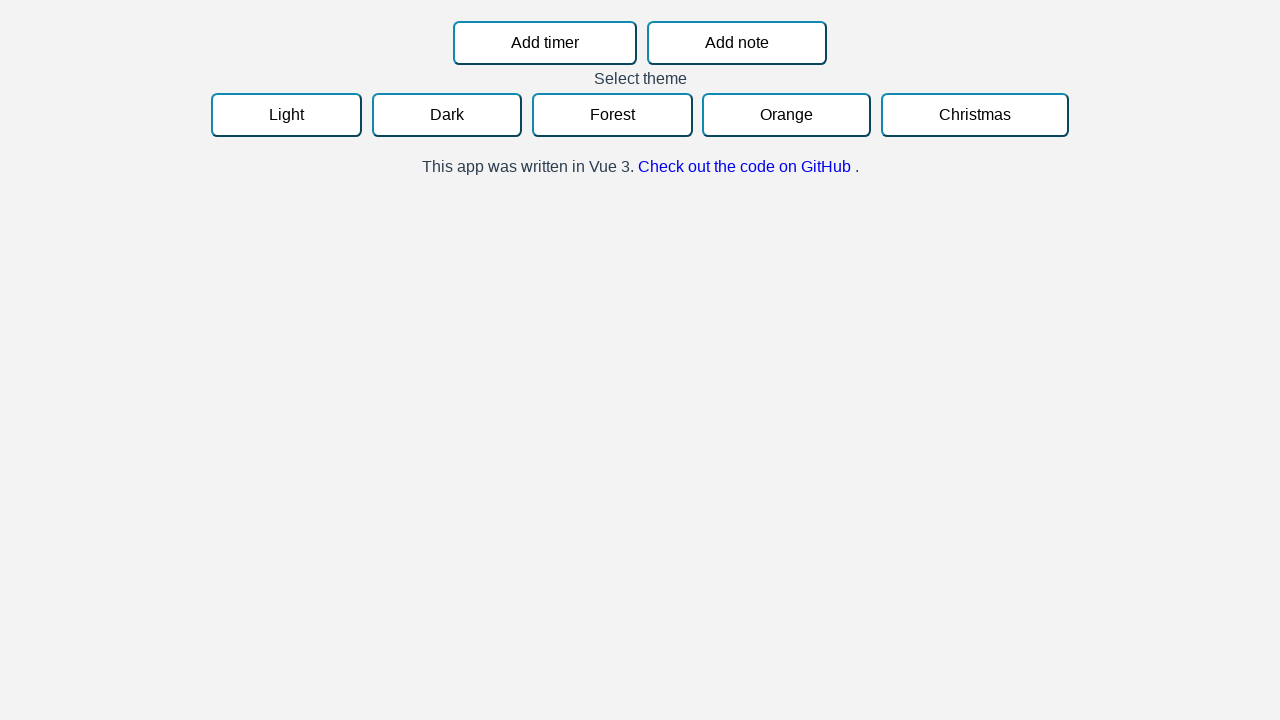

Clicked 'Add timer' button to create a new timer widget at (545, 43) on internal:role=button[name="Add timer"i]
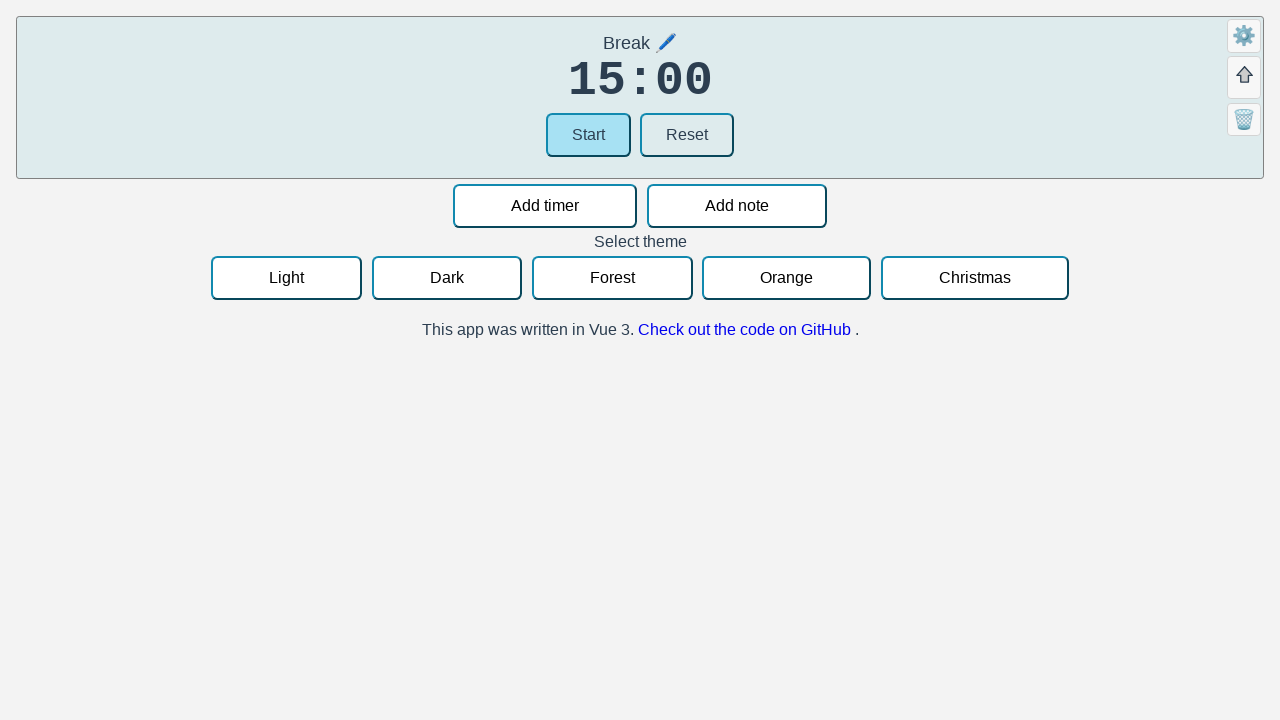

Clicked on the timer heading 'Break' to select it at (640, 44) on internal:role=heading[name="Break"i]
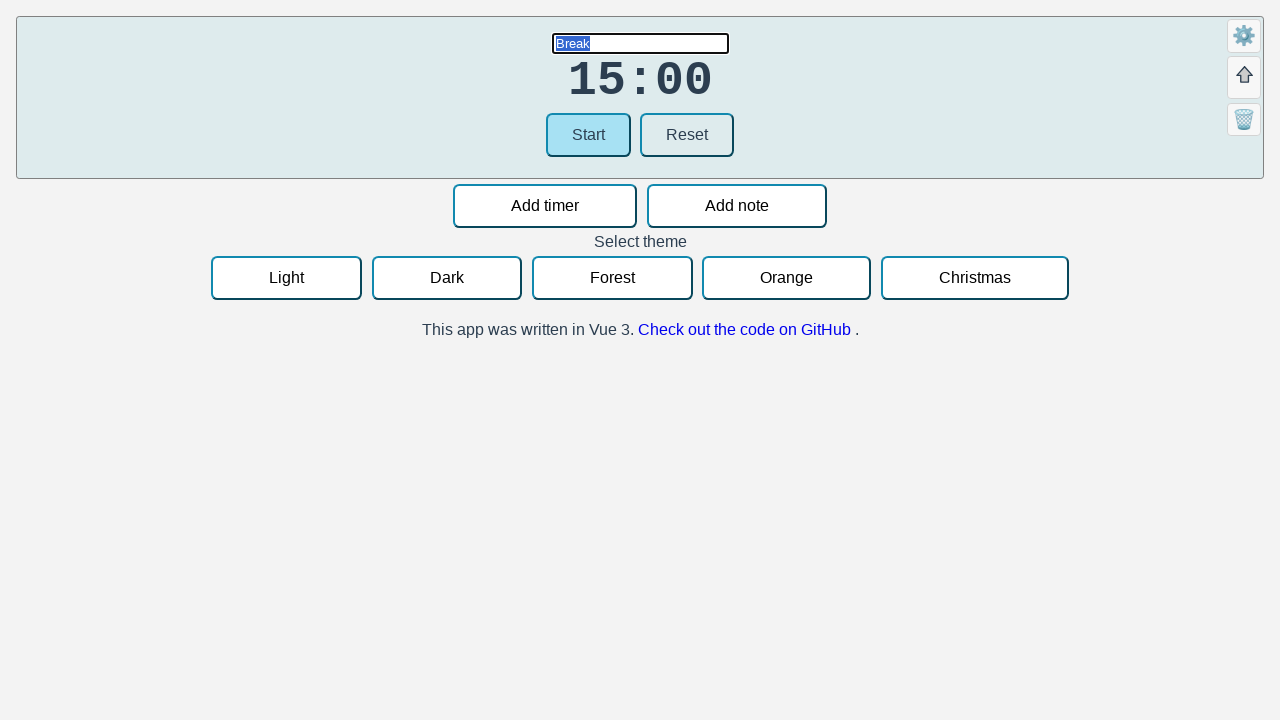

Filled timer title field with 'Morning break' on internal:role=textbox[name="Title"i]
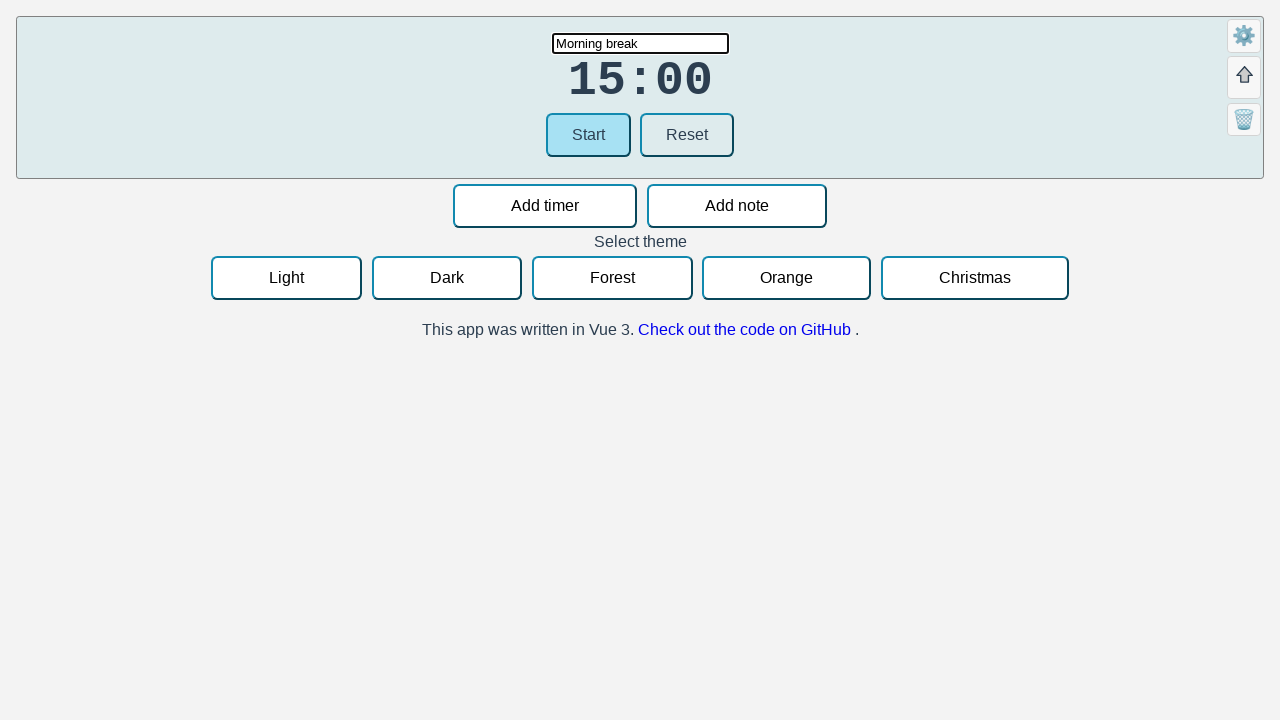

Clicked 'Add note' button to create a new note widget at (737, 206) on internal:role=button[name="Add note"i]
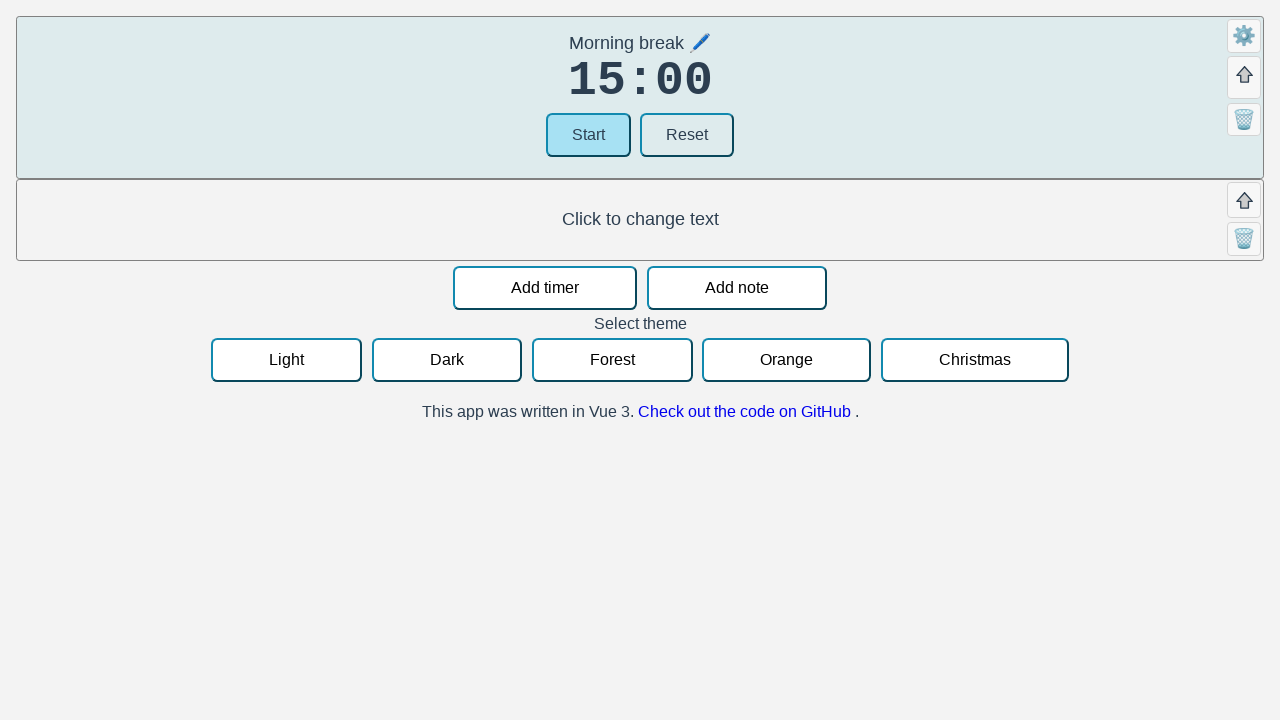

Clicked on the note heading to select it at (640, 220) on internal:role=heading[name="Click to change text"i]
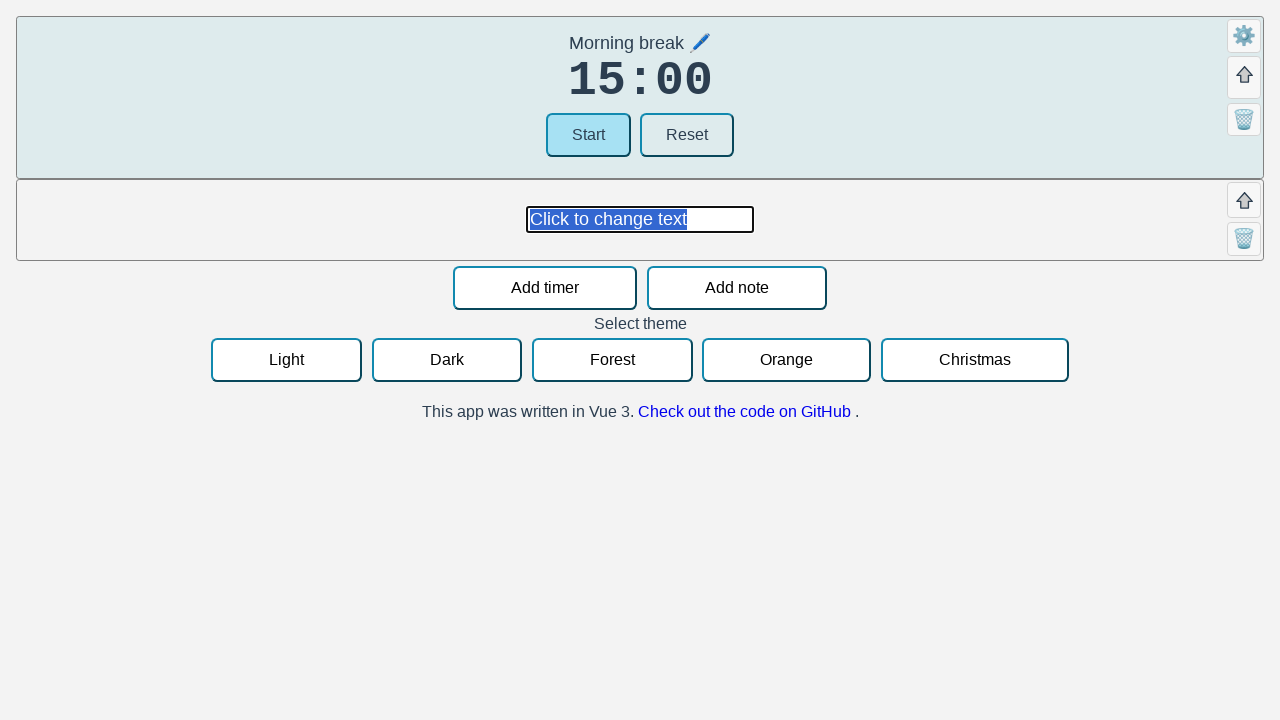

Filled note description field with 'Remember to stretch' on internal:role=textbox[name="Description"i]
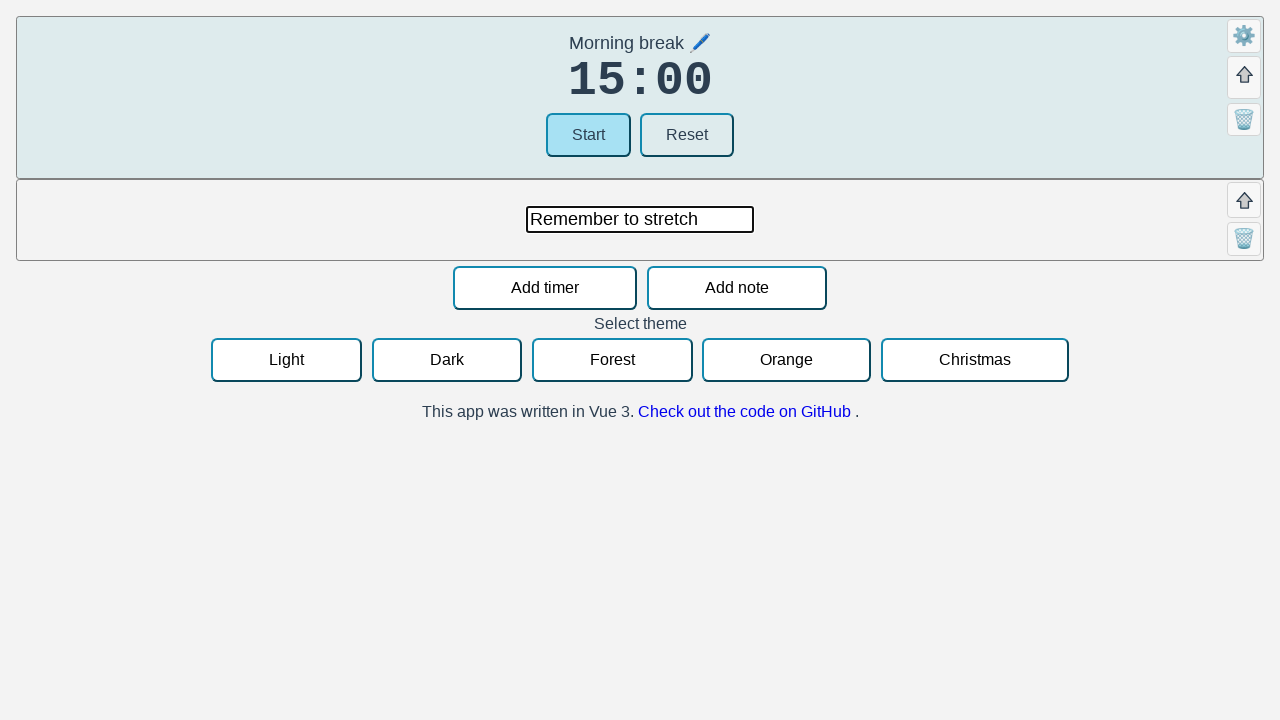

Clicked 'Start' button to start the timer at (588, 135) on internal:role=button[name="Start"i]
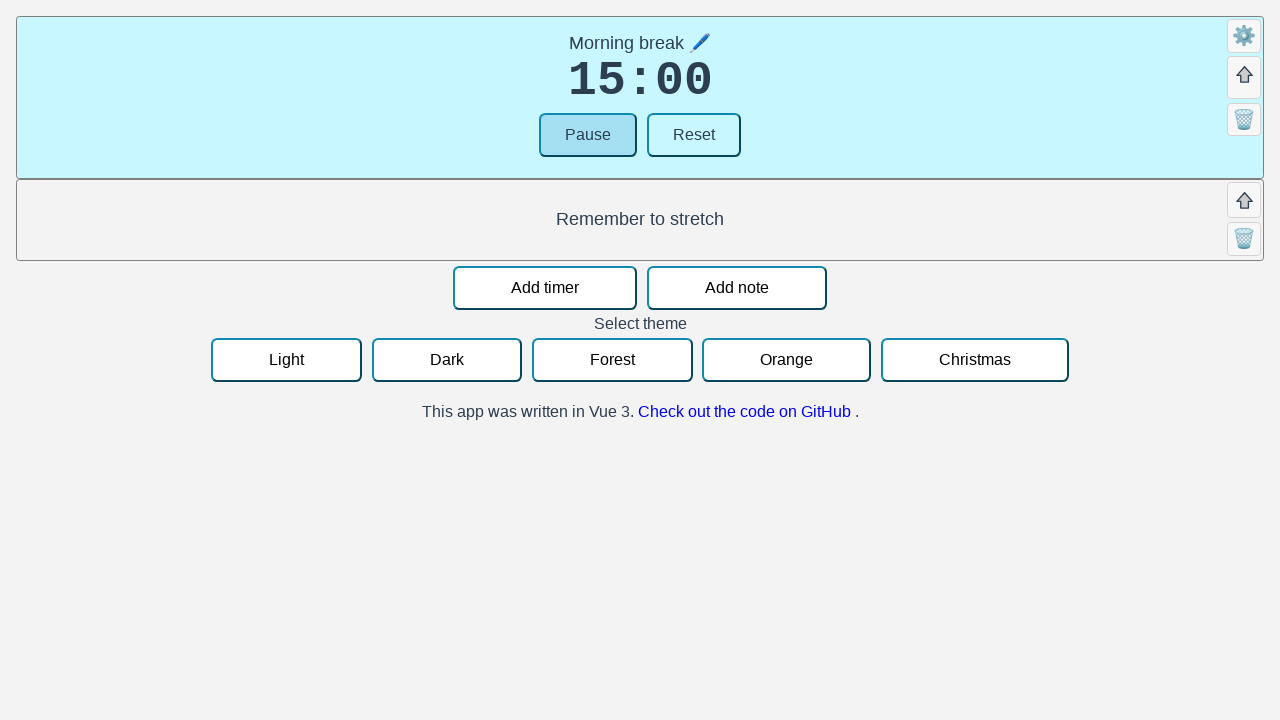

Waited 2 seconds for timer to run briefly
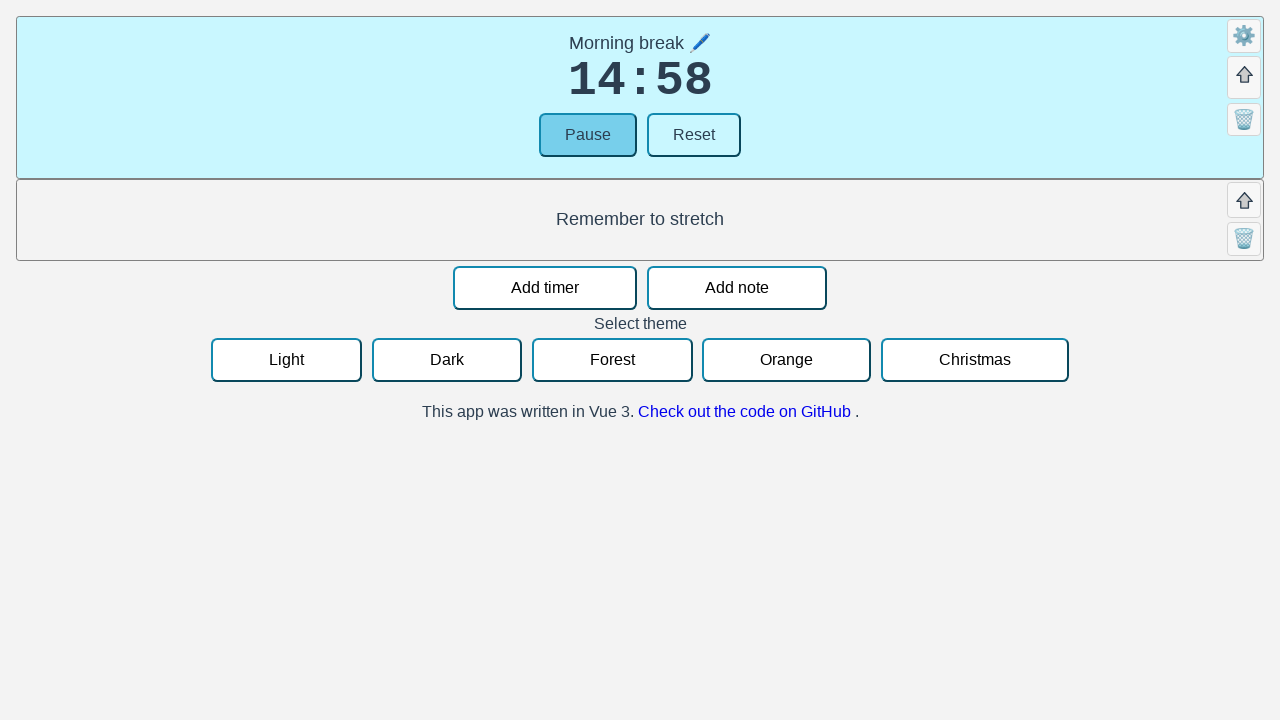

Clicked delete button on the note widget at (1244, 239) on internal:text="\ud83d\uddd1\ufe0f"i >> nth=1
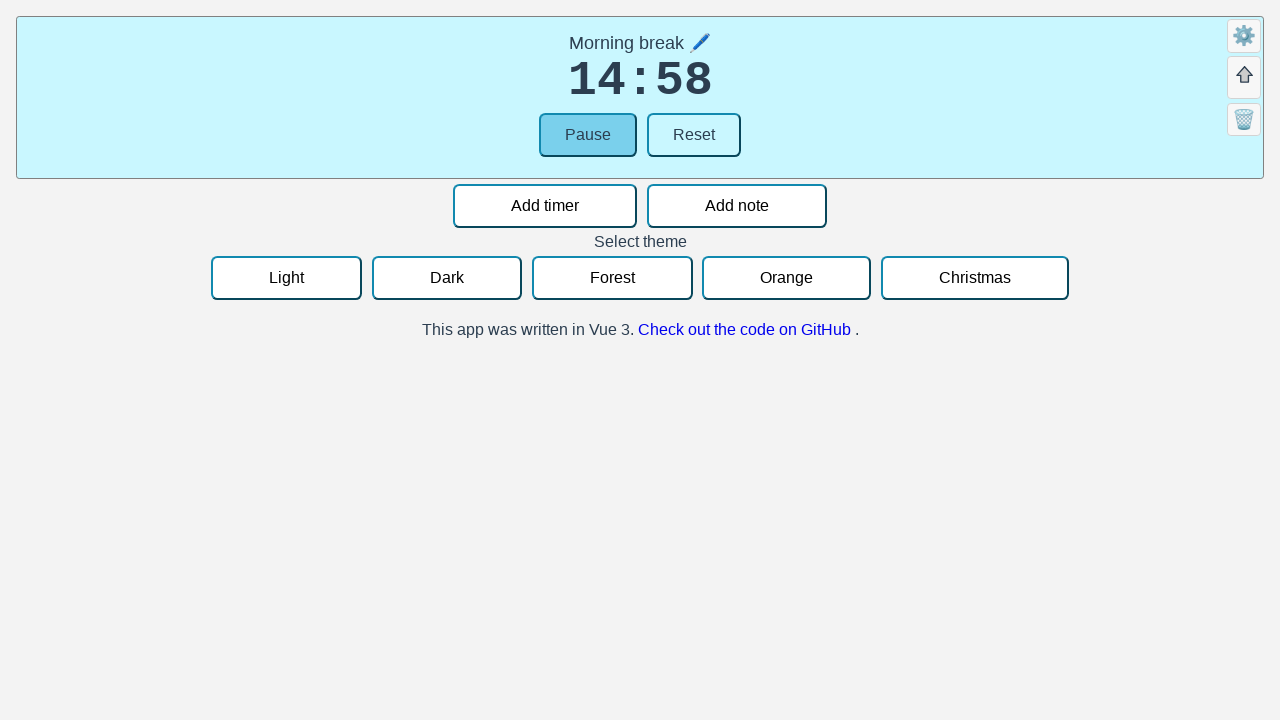

Clicked delete button on the timer widget at (1244, 120) on internal:text="\ud83d\uddd1\ufe0f"i >> nth=0
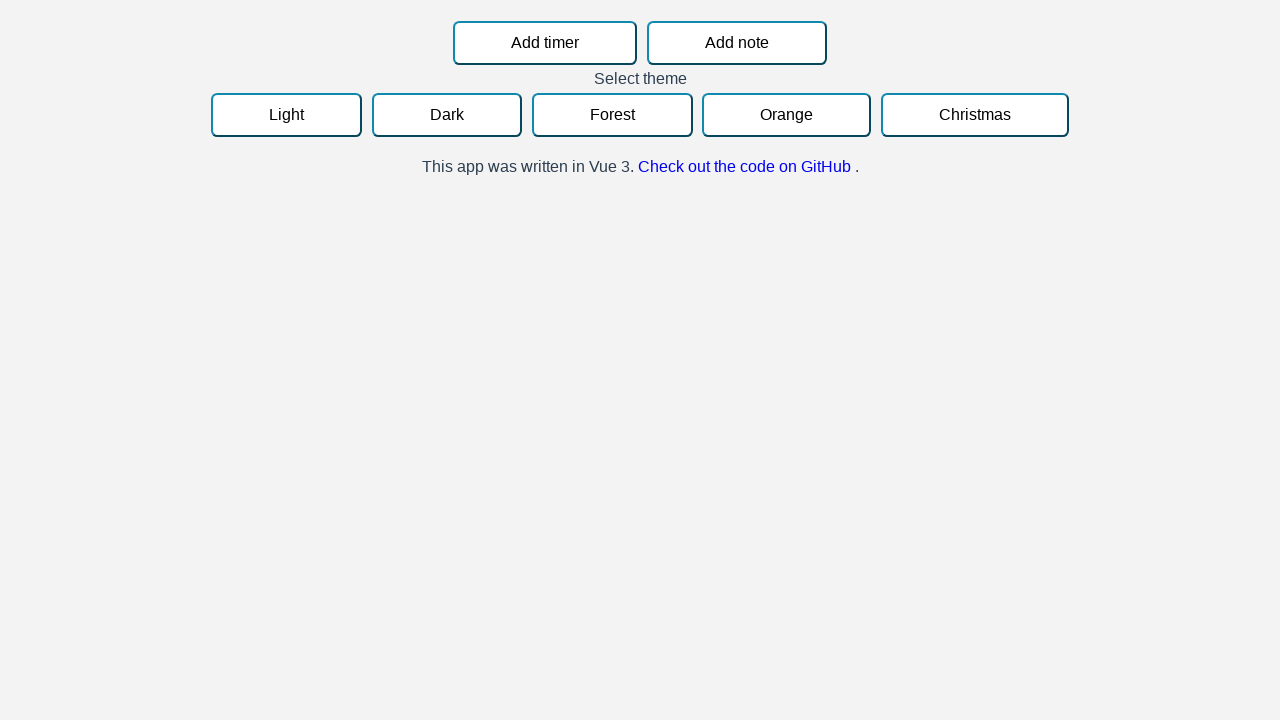

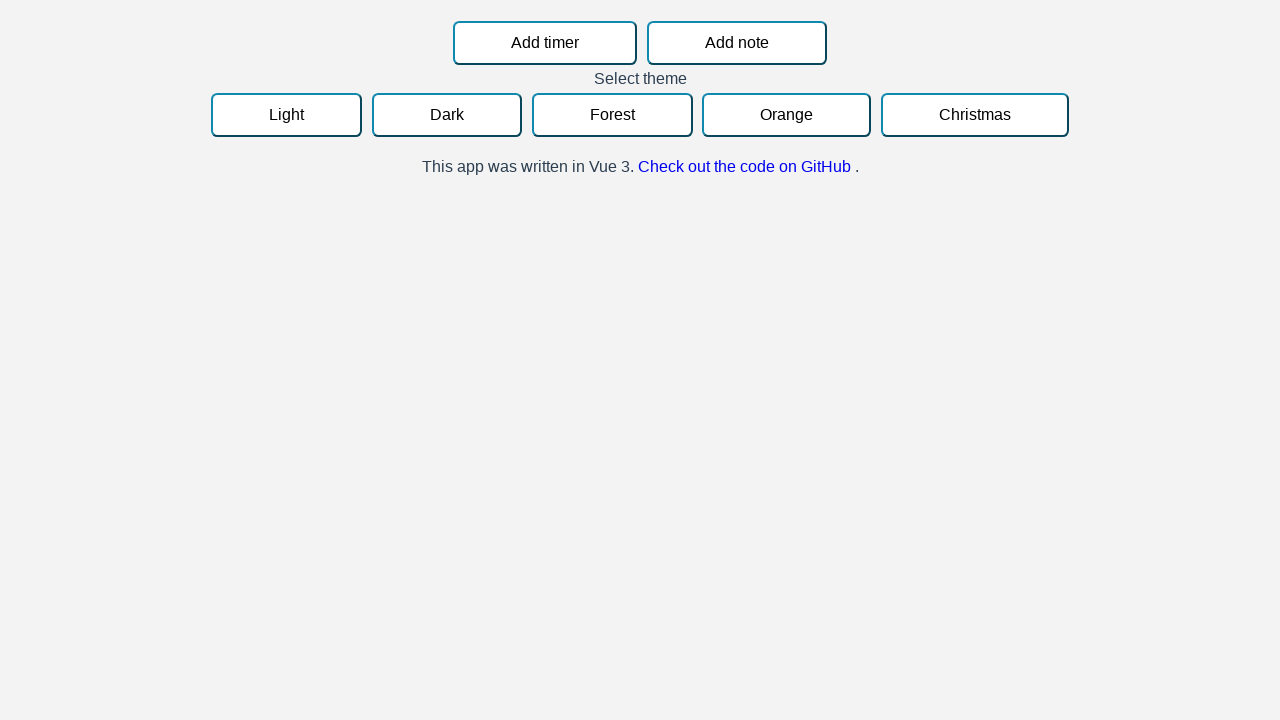